Navigates to a grocery website and clicks on the Groceries link

Starting URL: https://www.ingroceries.co.uk/

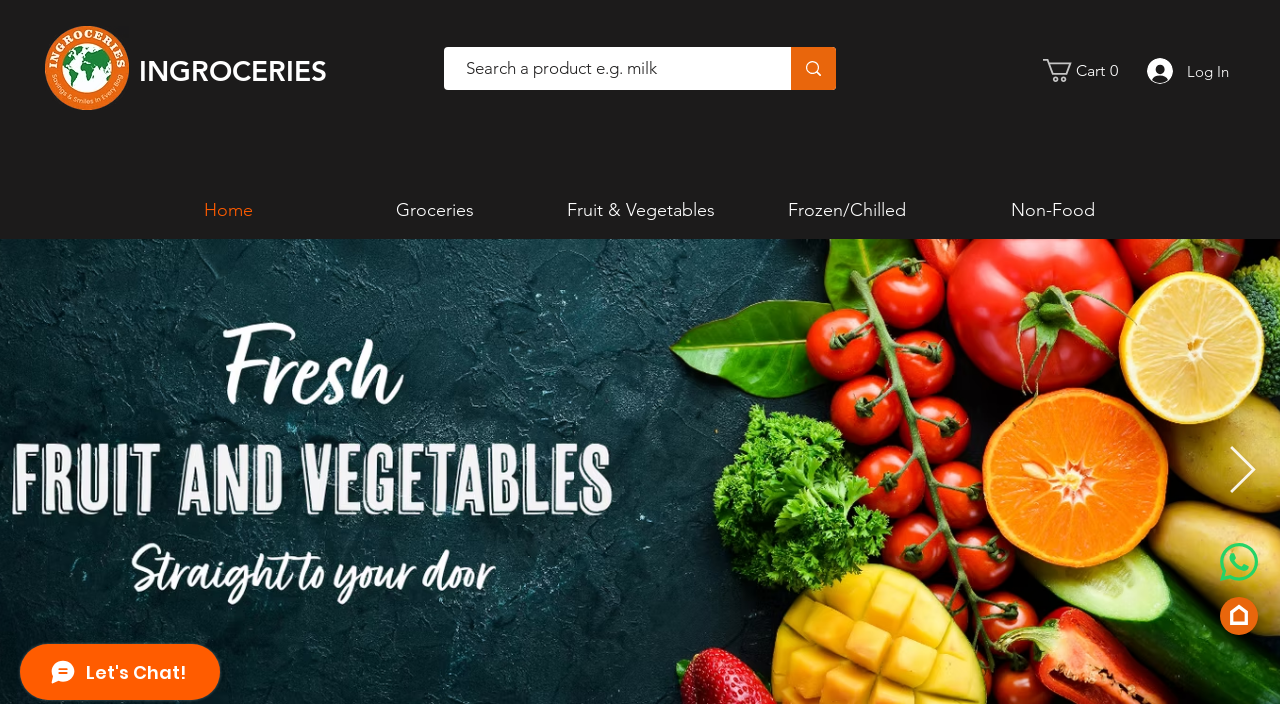

Navigated to https://www.ingroceries.co.uk/
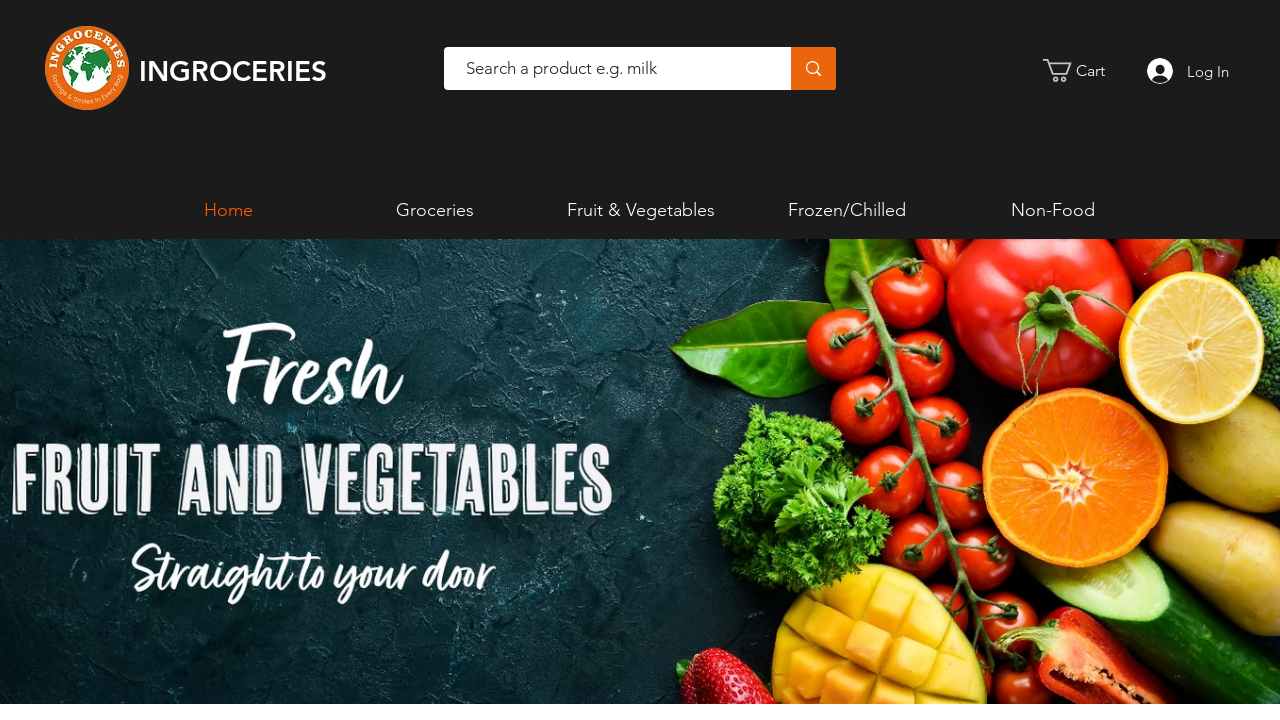

Clicked on the Groceries link at (233, 71) on text=Groceries
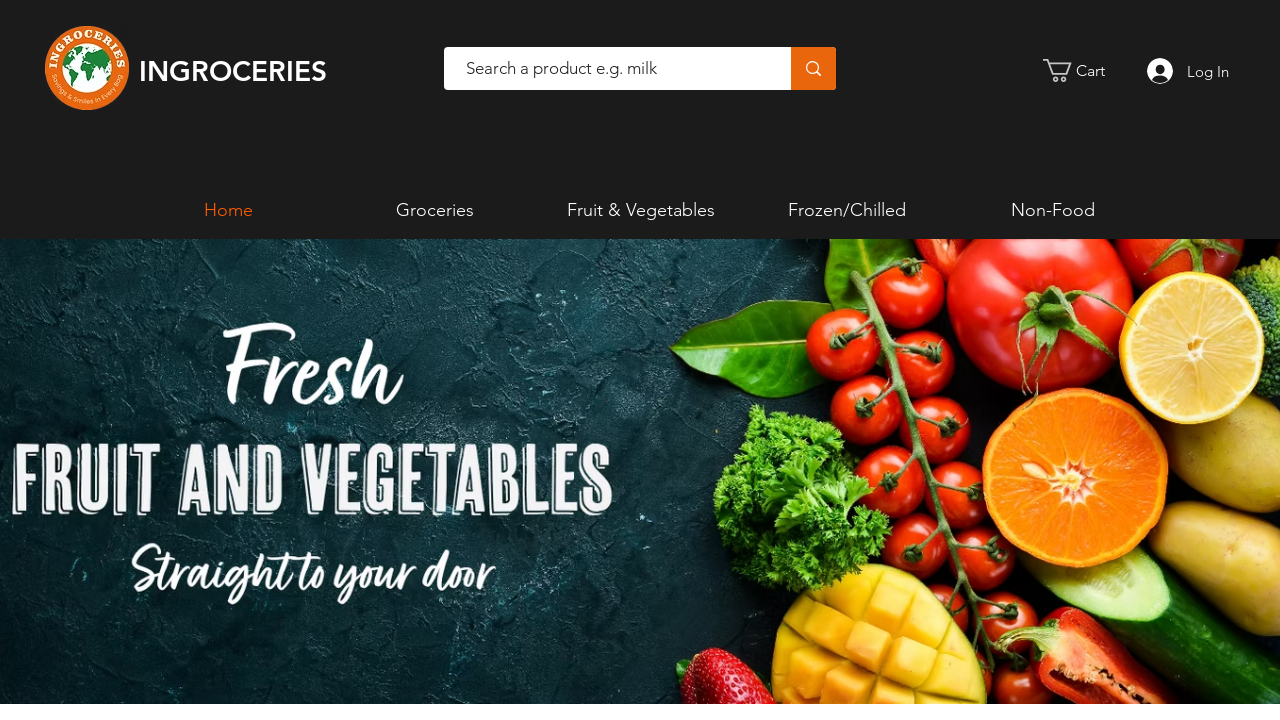

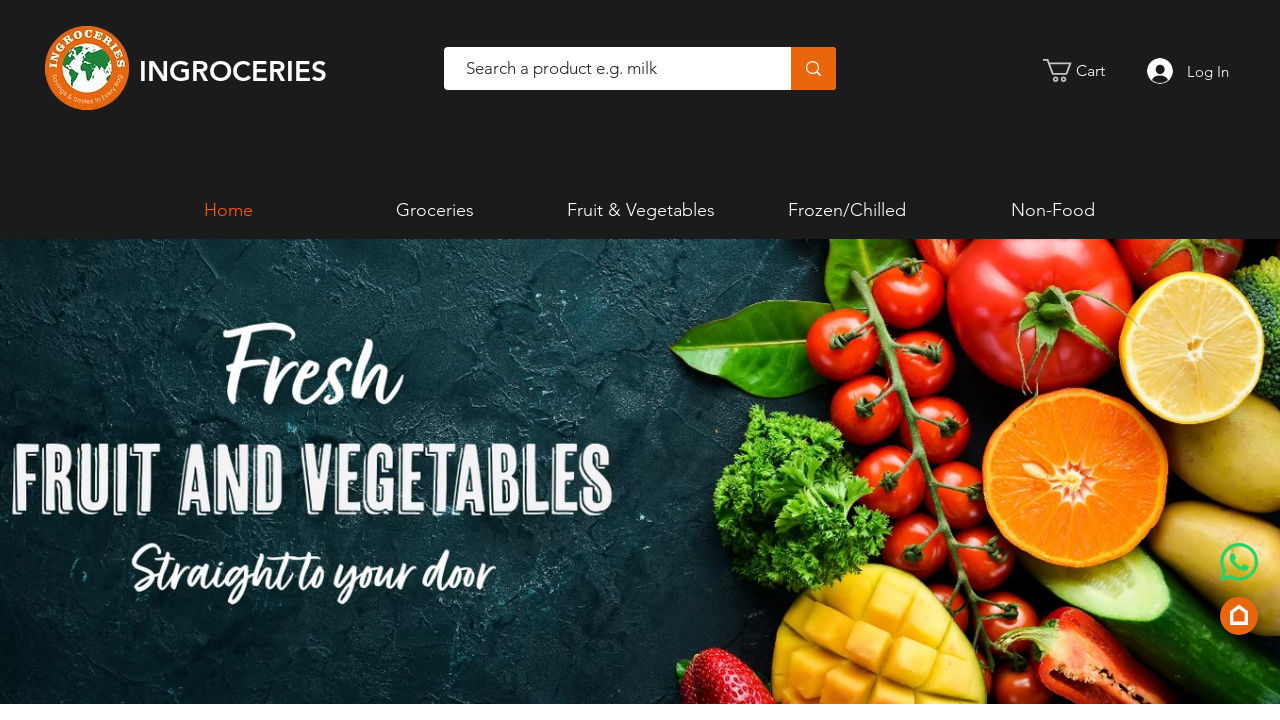